Tests the bank search functionality by typing a search term, correcting it using backspace, then submitting and verifying results contain 2 links.

Starting URL: http://zero.webappsecurity.com/

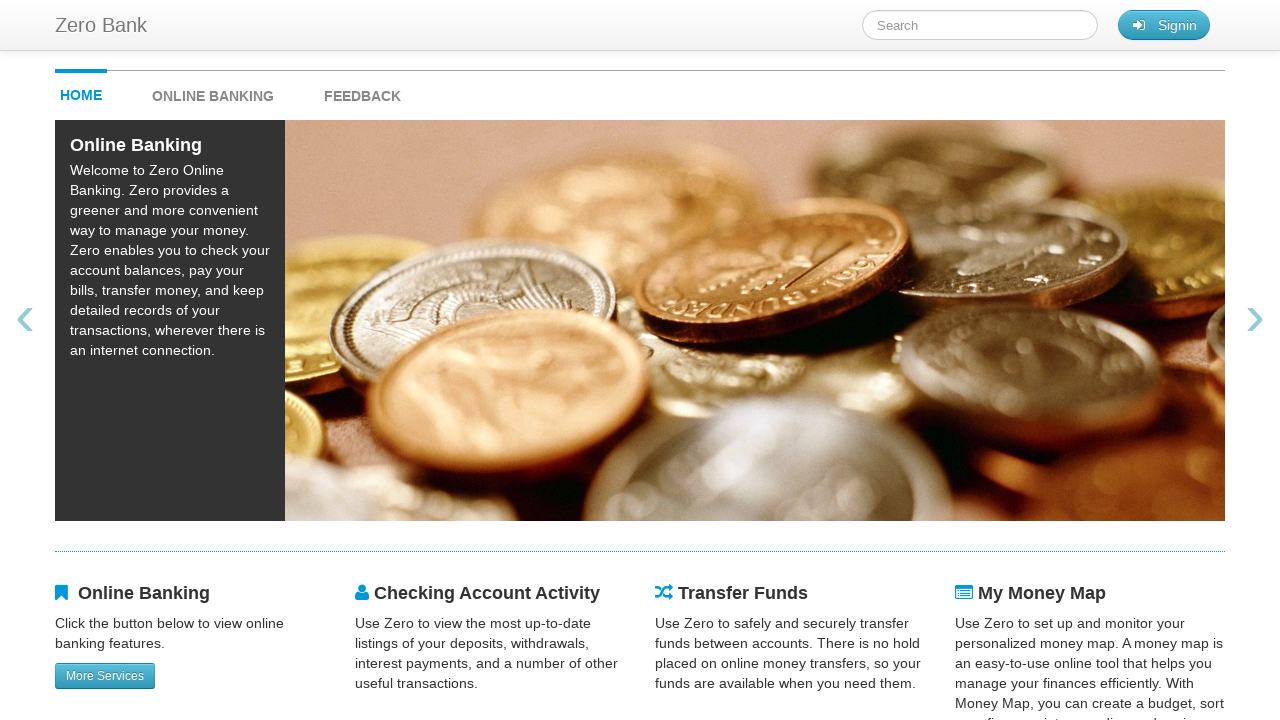

Typed initial search term 'bonc' into search field on #searchTerm
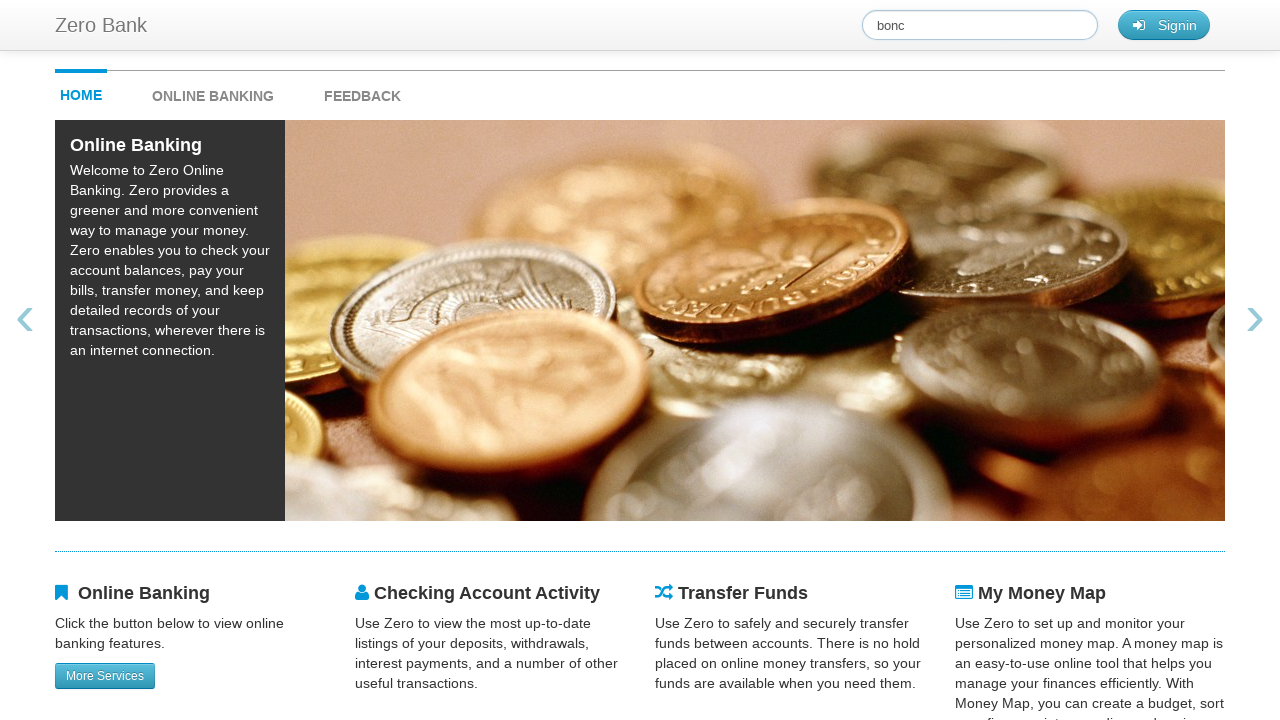

Pressed Backspace to delete character
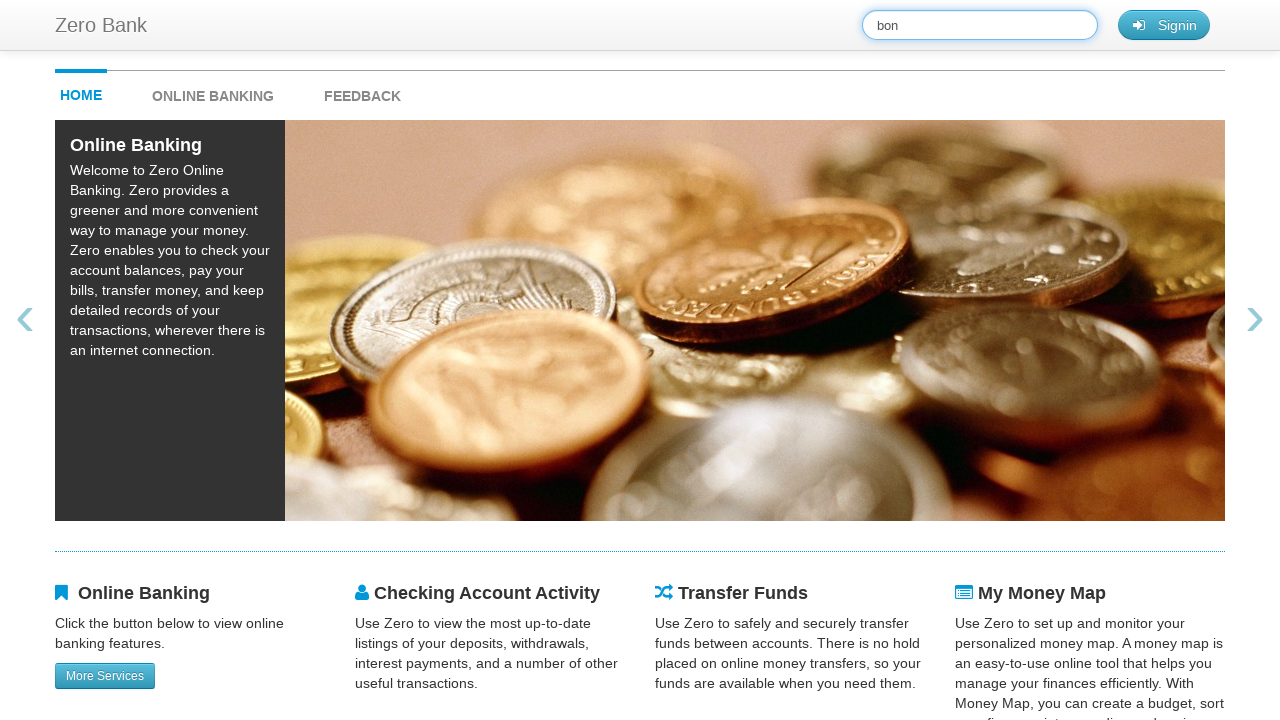

Pressed Backspace to delete character
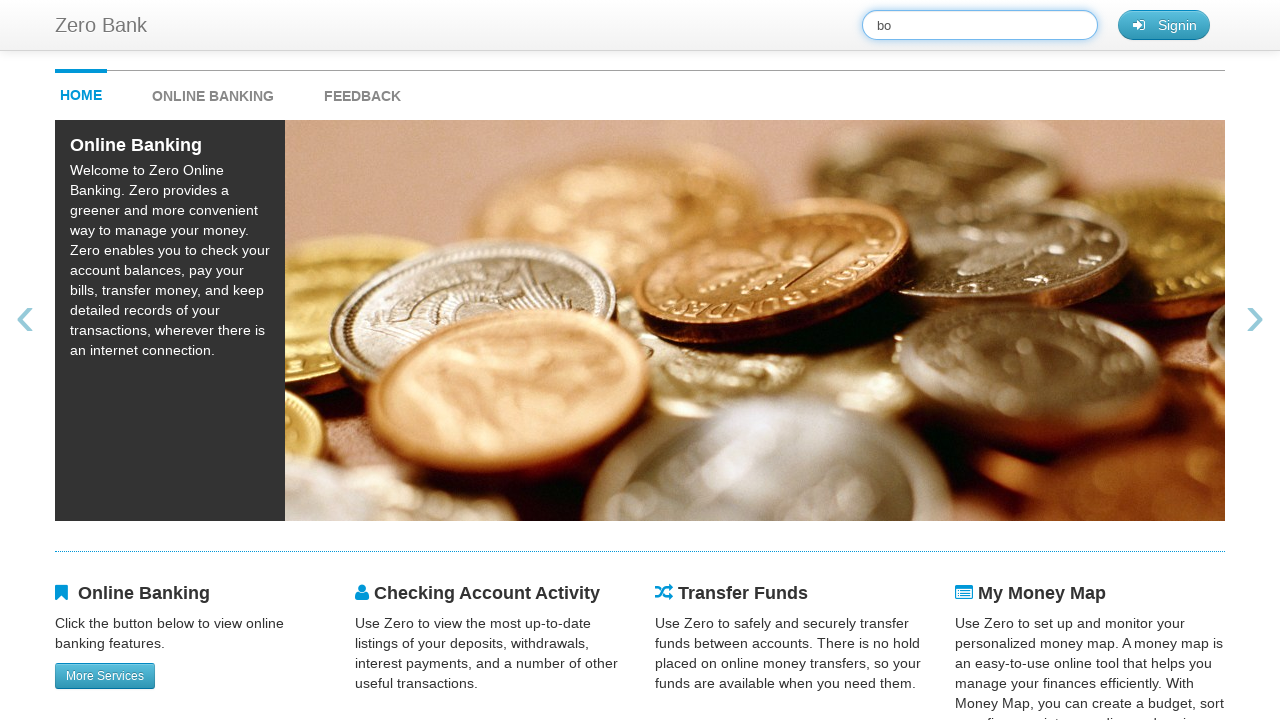

Pressed Backspace to delete character
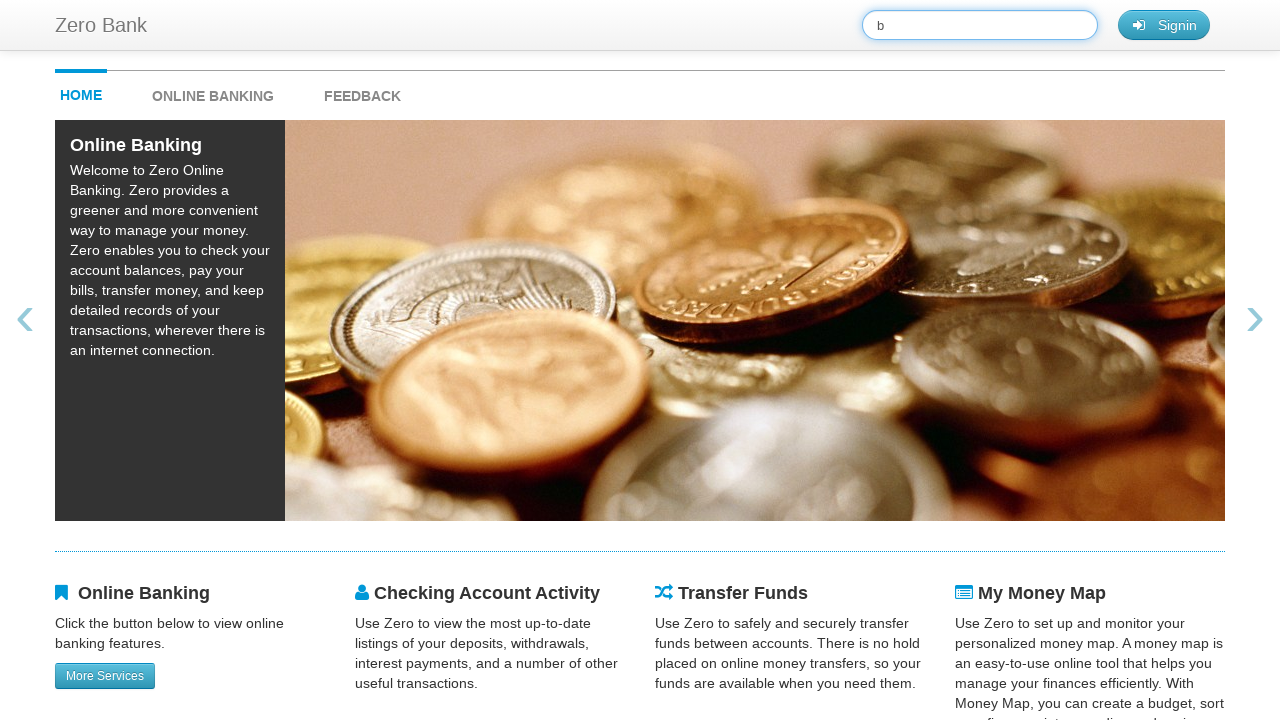

Pressed Backspace to delete character
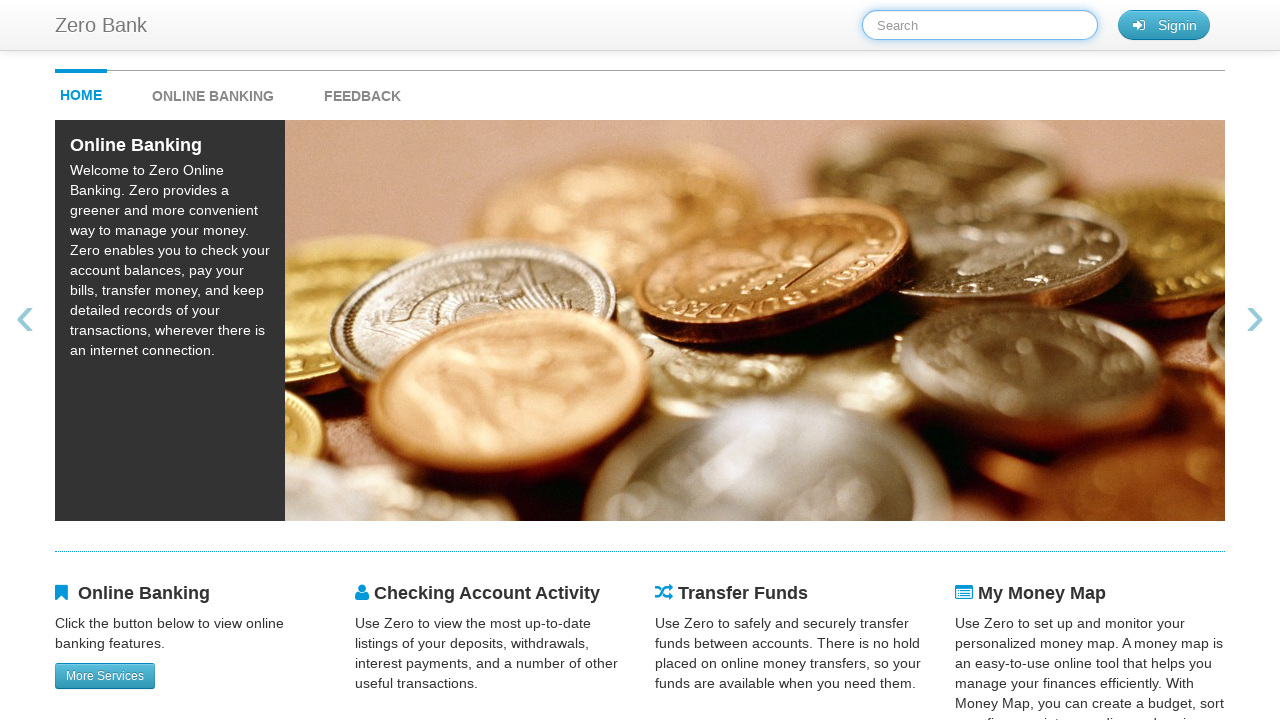

Typed correct search term 'bank' into search field on #searchTerm
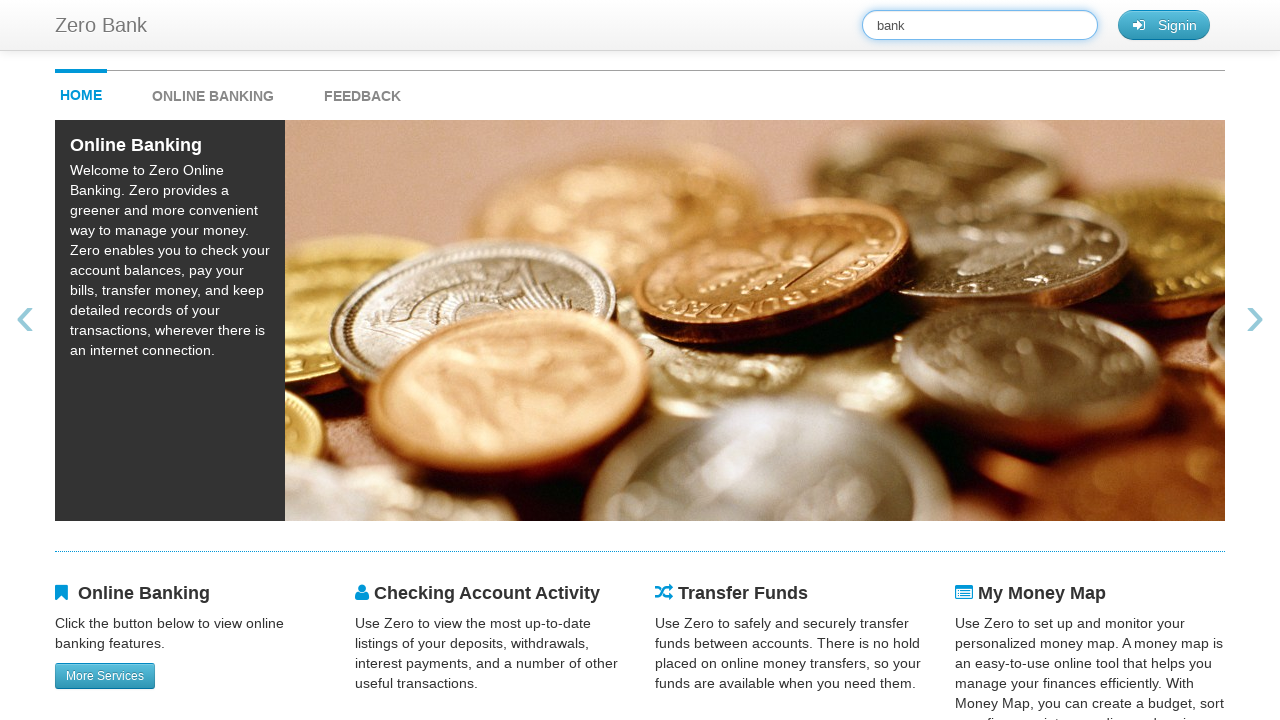

Pressed Enter to submit search
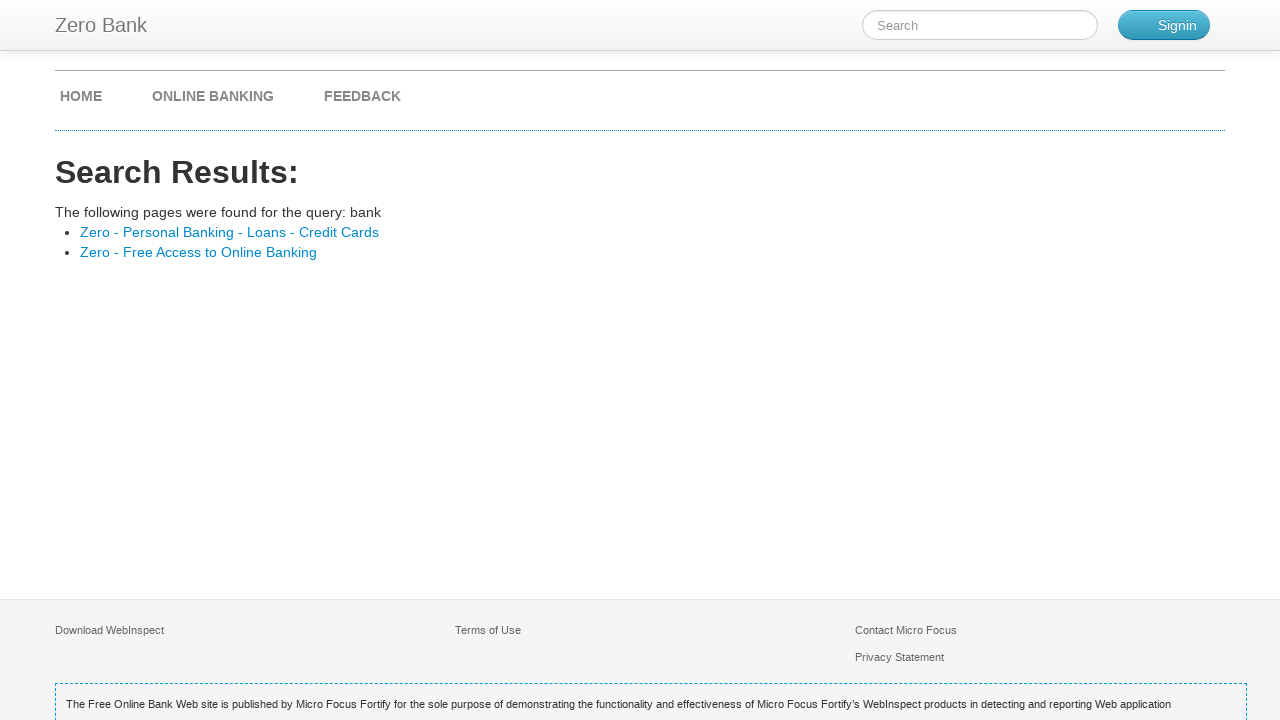

Verified that exactly 2 result links are displayed
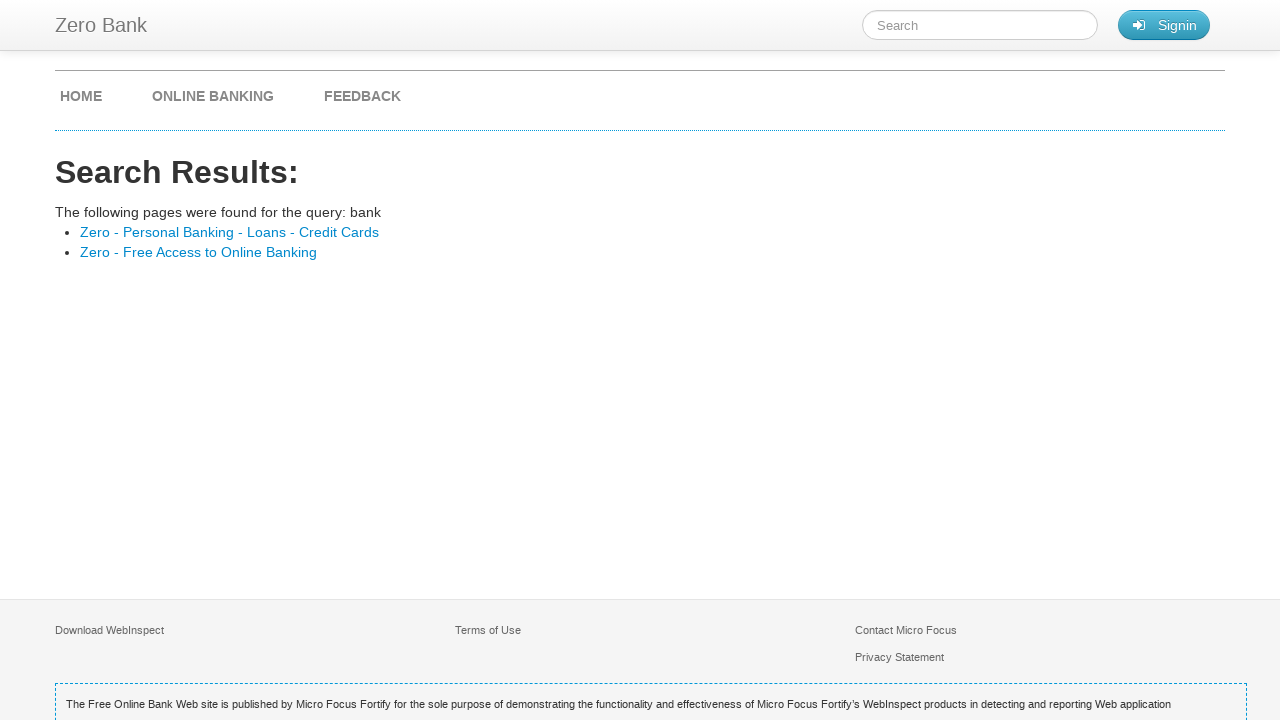

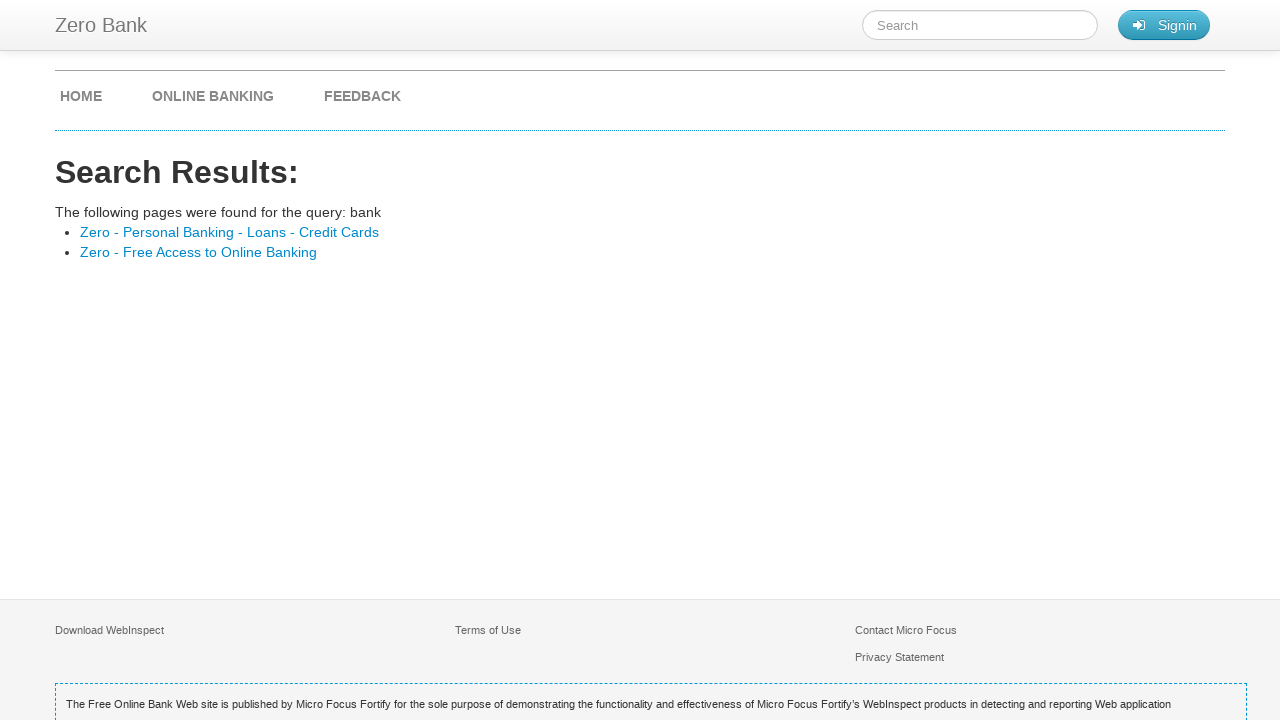